Tests drag and drop functionality by dragging an element from source to target location

Starting URL: https://qavbox.github.io/demo/dragndrop/

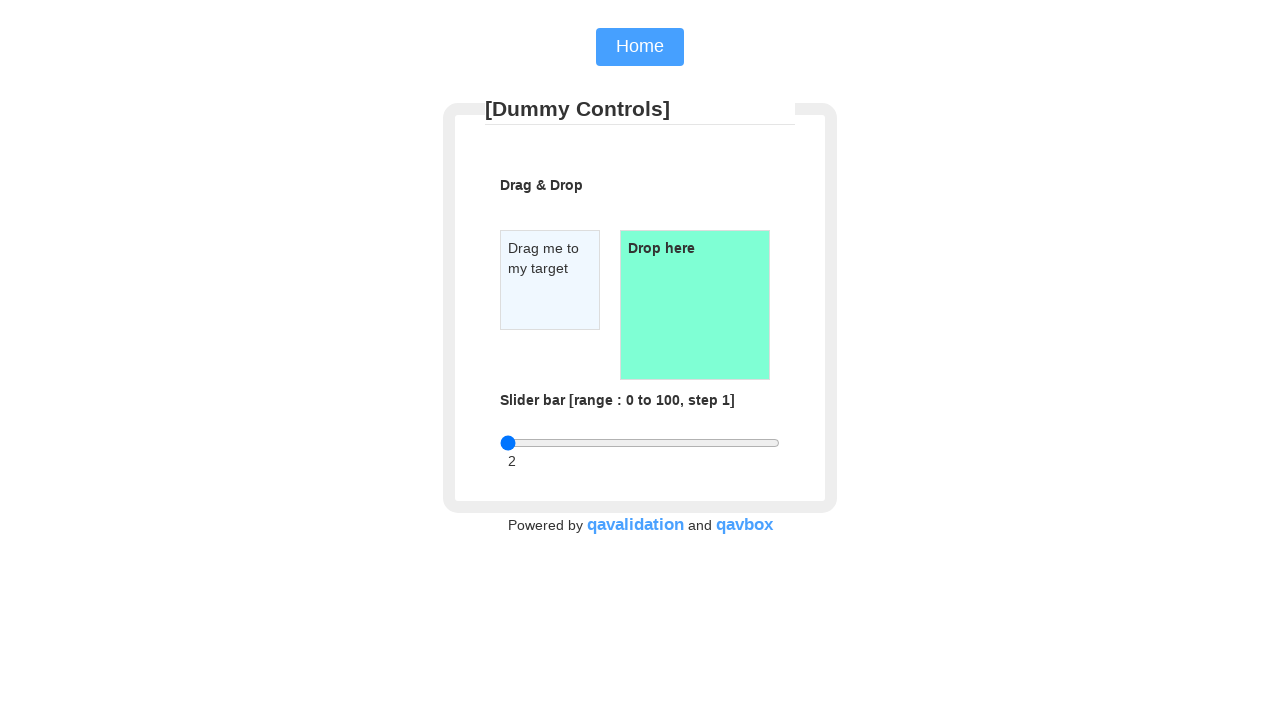

Located draggable source element
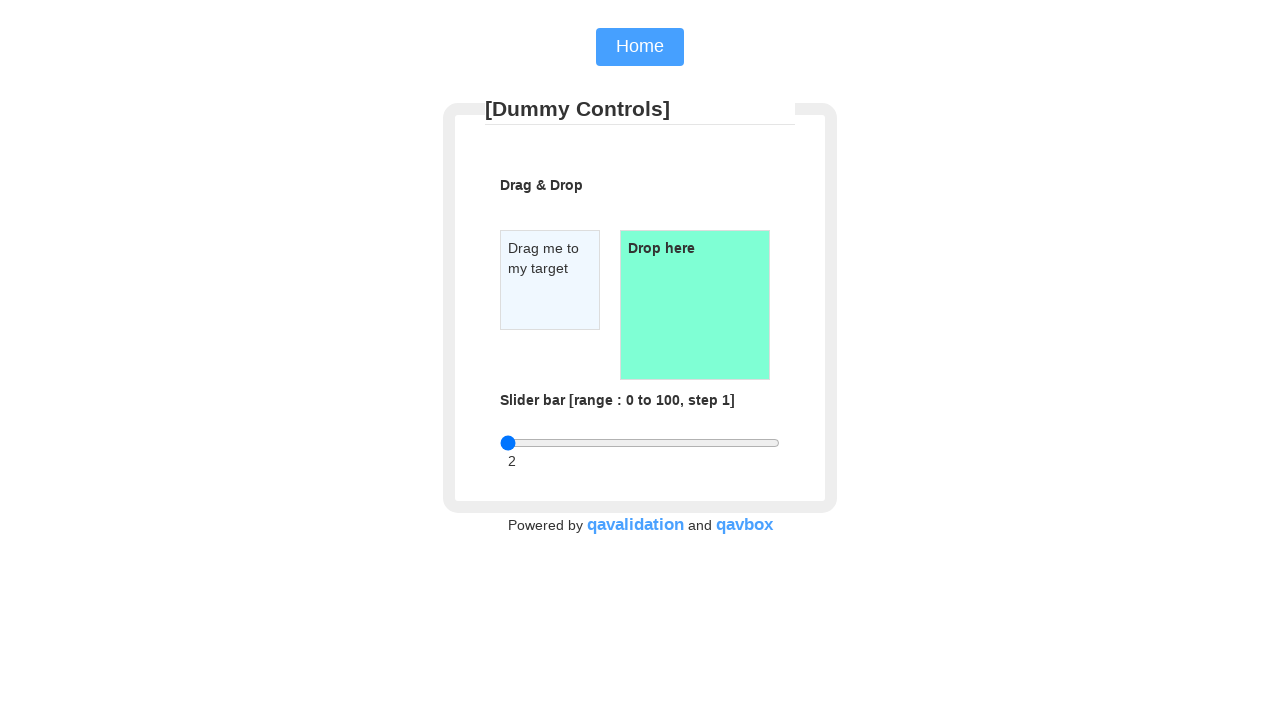

Located droppable target element
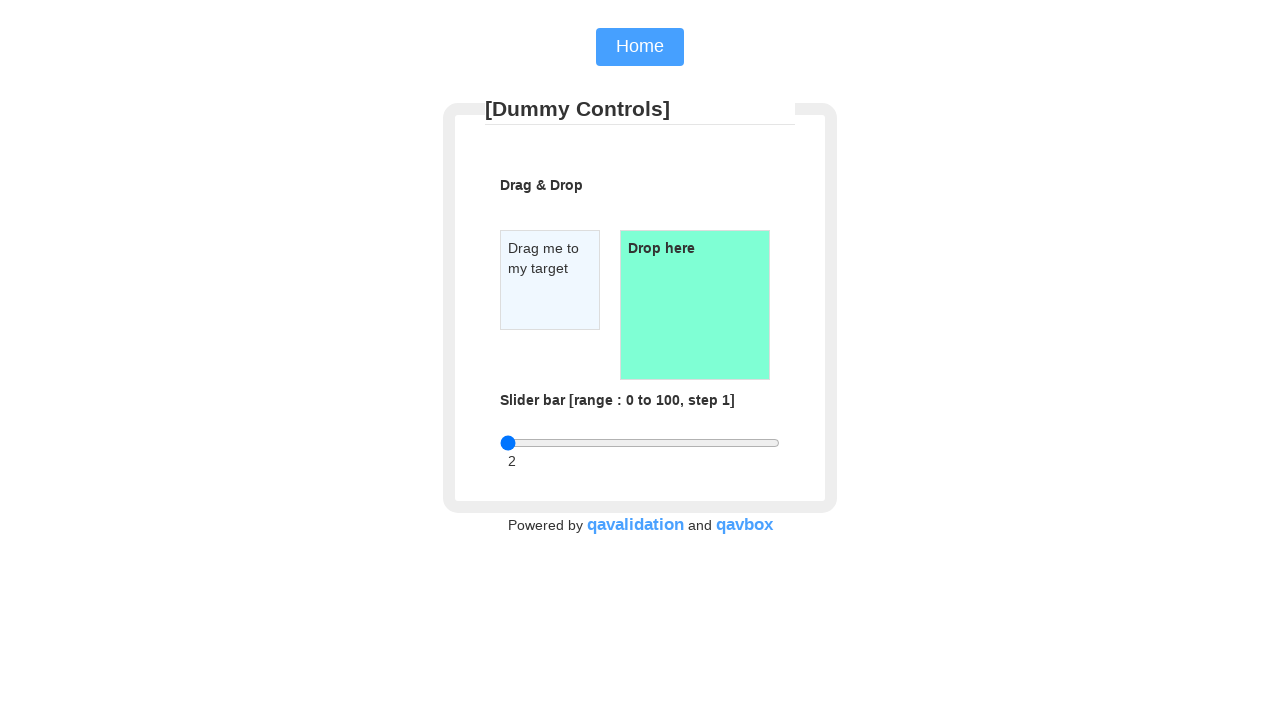

Dragged element from source to target location at (695, 305)
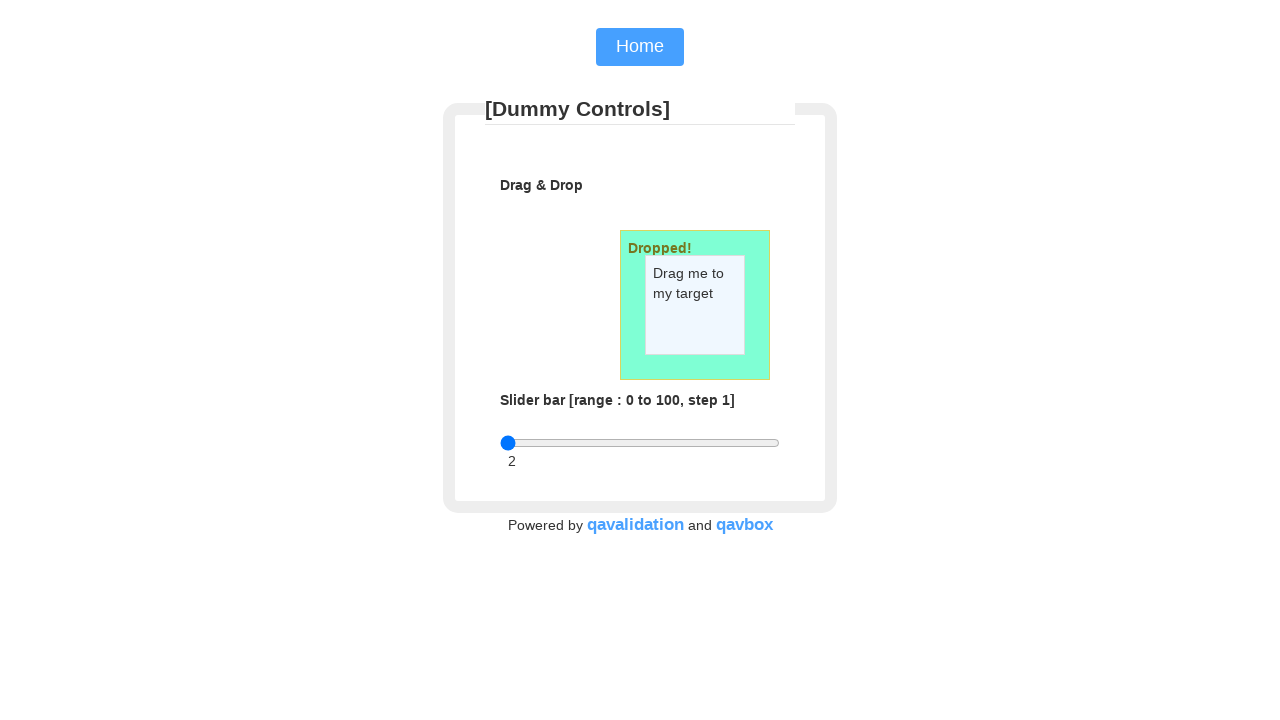

Verified page title contains 'DragnDrop'
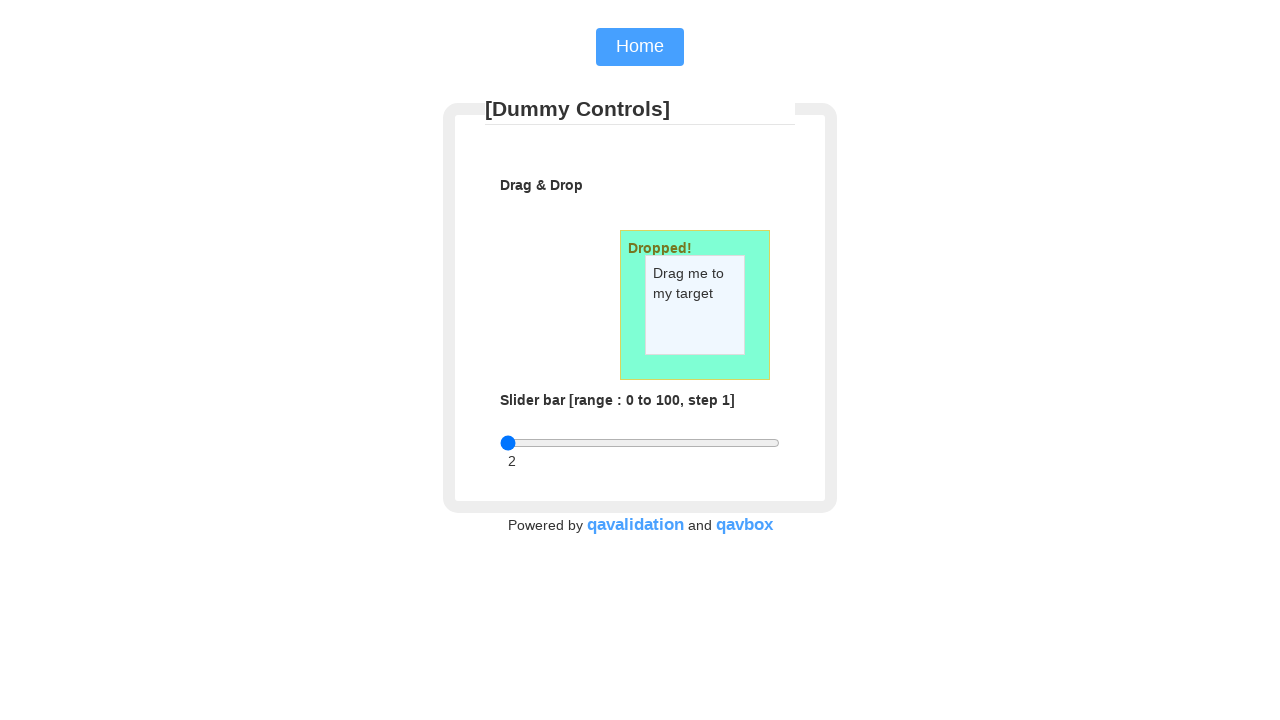

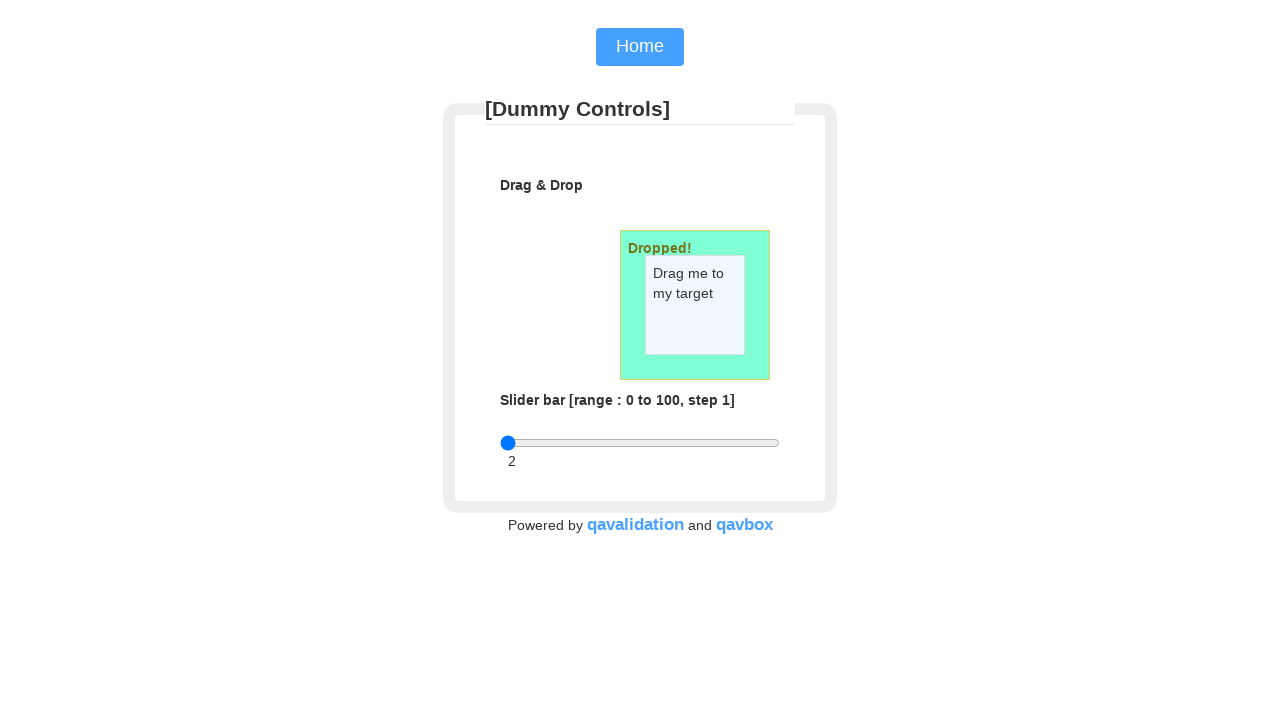